Fills out and submits a registration form with first name, last name, and email fields

Starting URL: https://secure-retreat-92358.herokuapp.com/

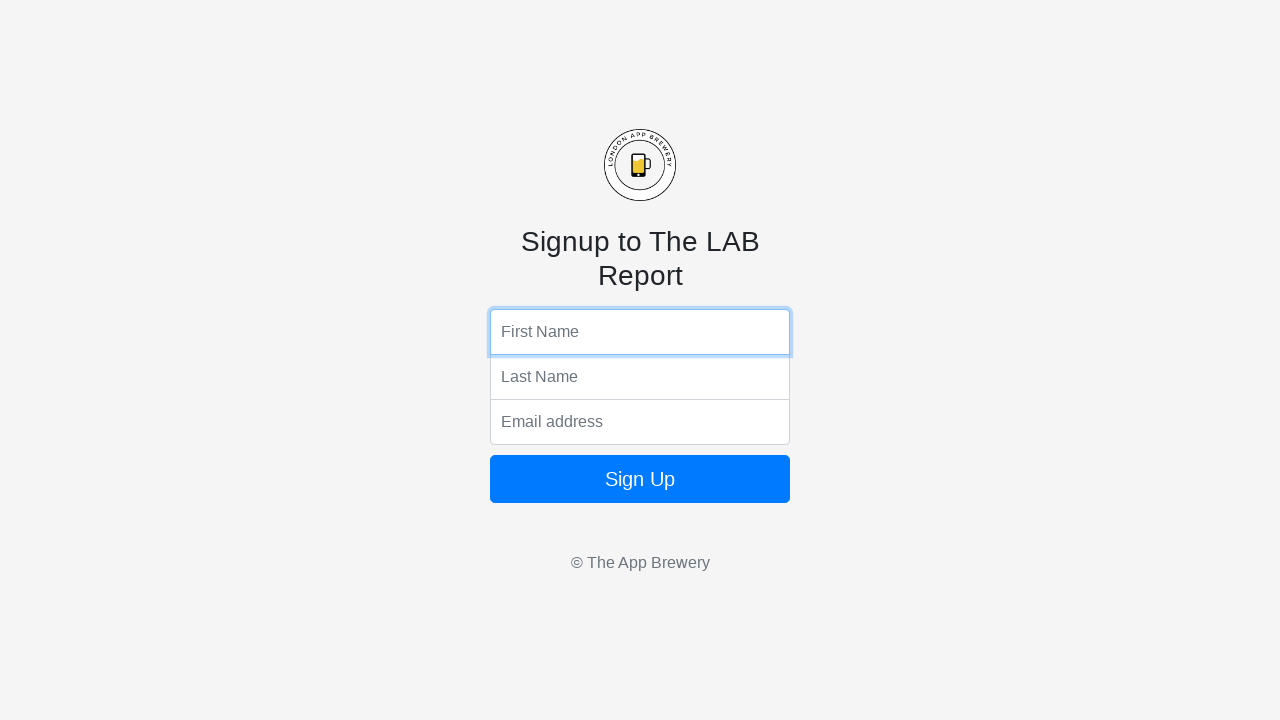

Filled first name field with 'John' on input[name='fName']
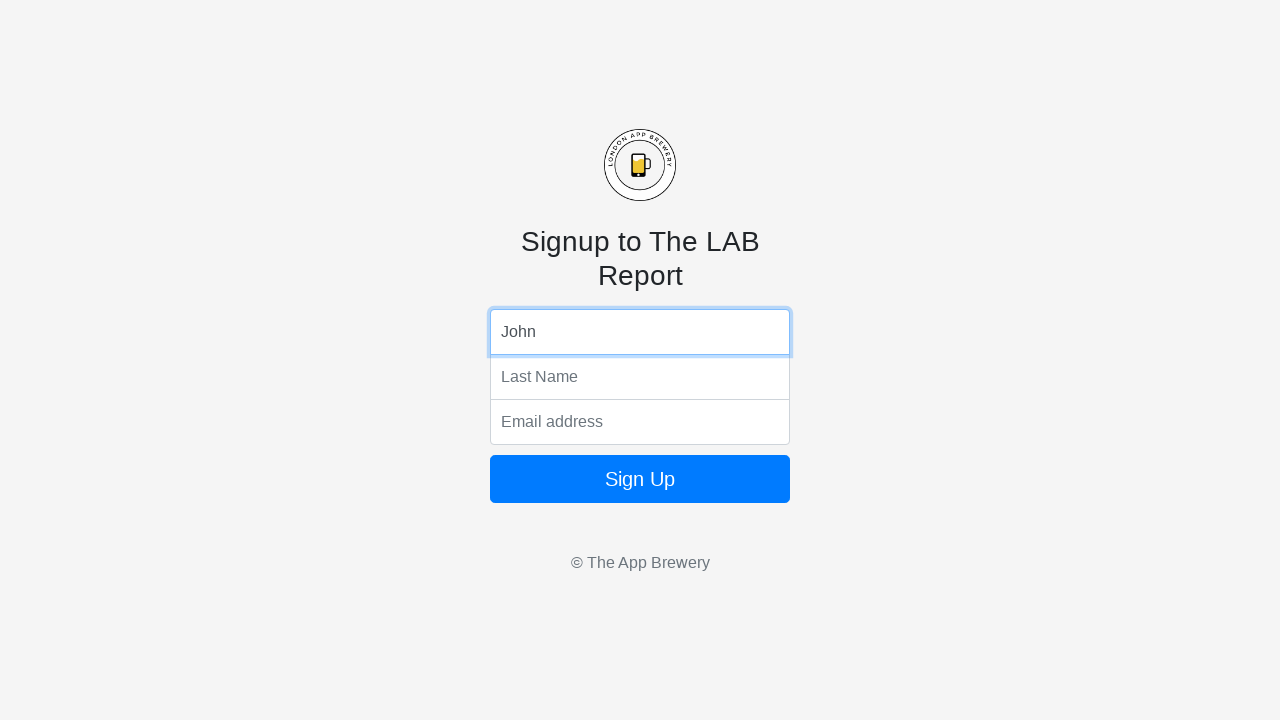

Filled last name field with 'Smith' on input[name='lName']
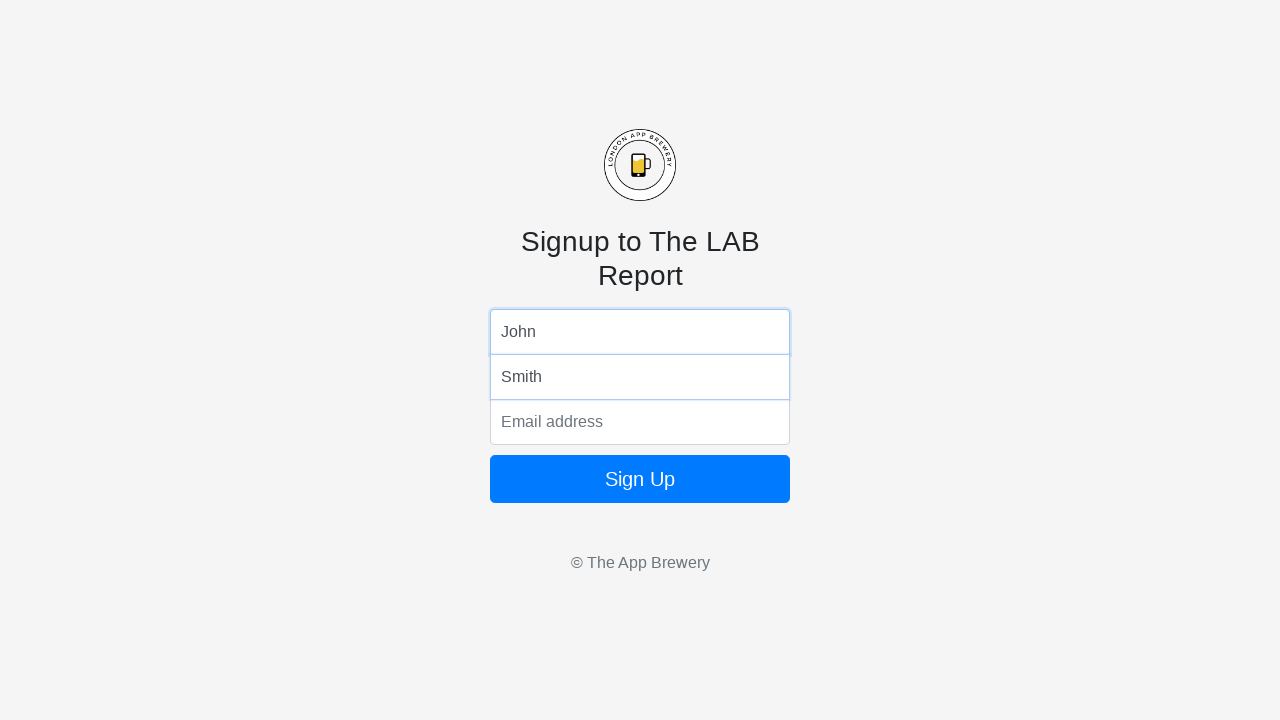

Filled email field with 'john.smith@example.com' on input[name='email']
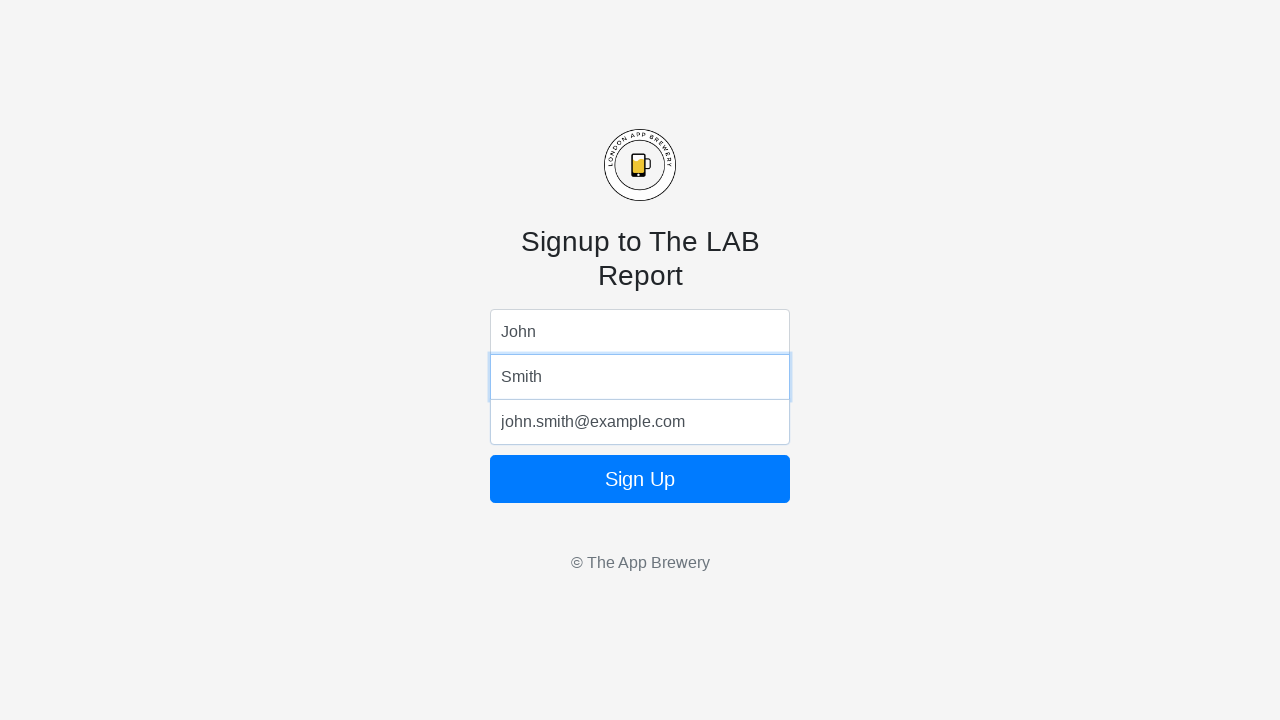

Clicked signup button to submit registration form at (640, 479) on form button
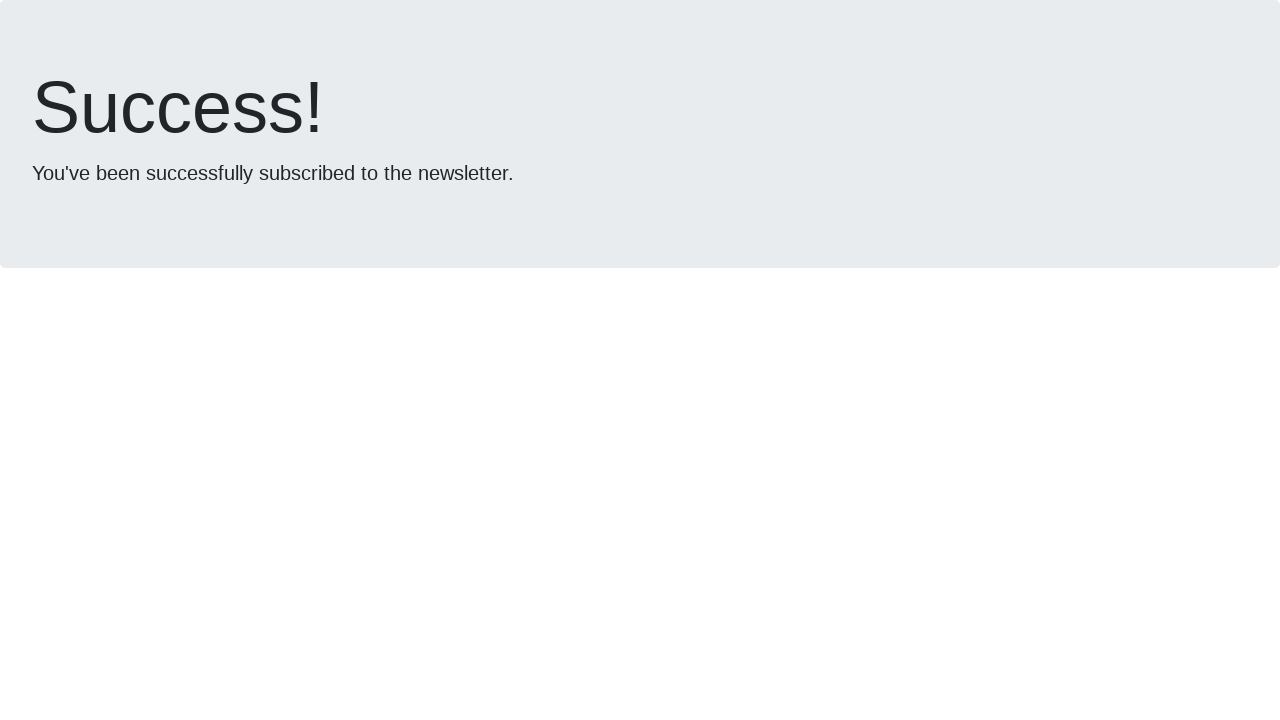

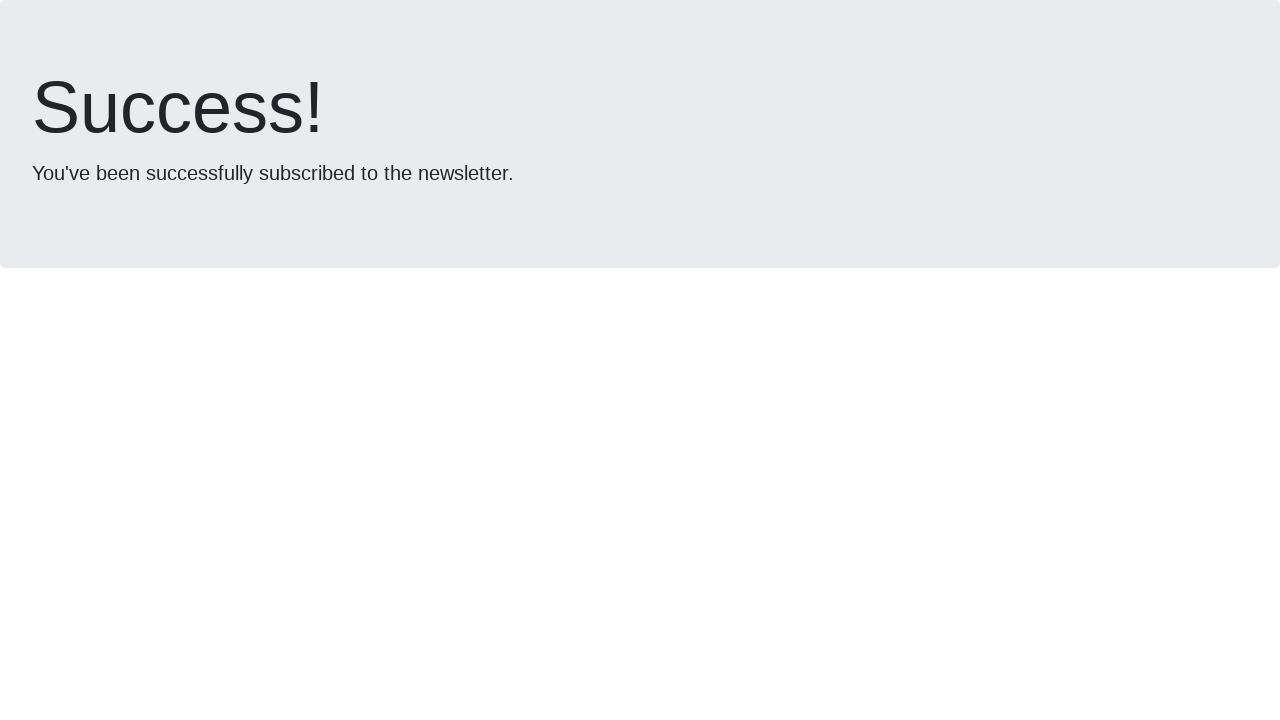